Tests alert handling functionality by clicking a button that triggers a simple alert and accepting it

Starting URL: https://testautomationpractice.blogspot.com/

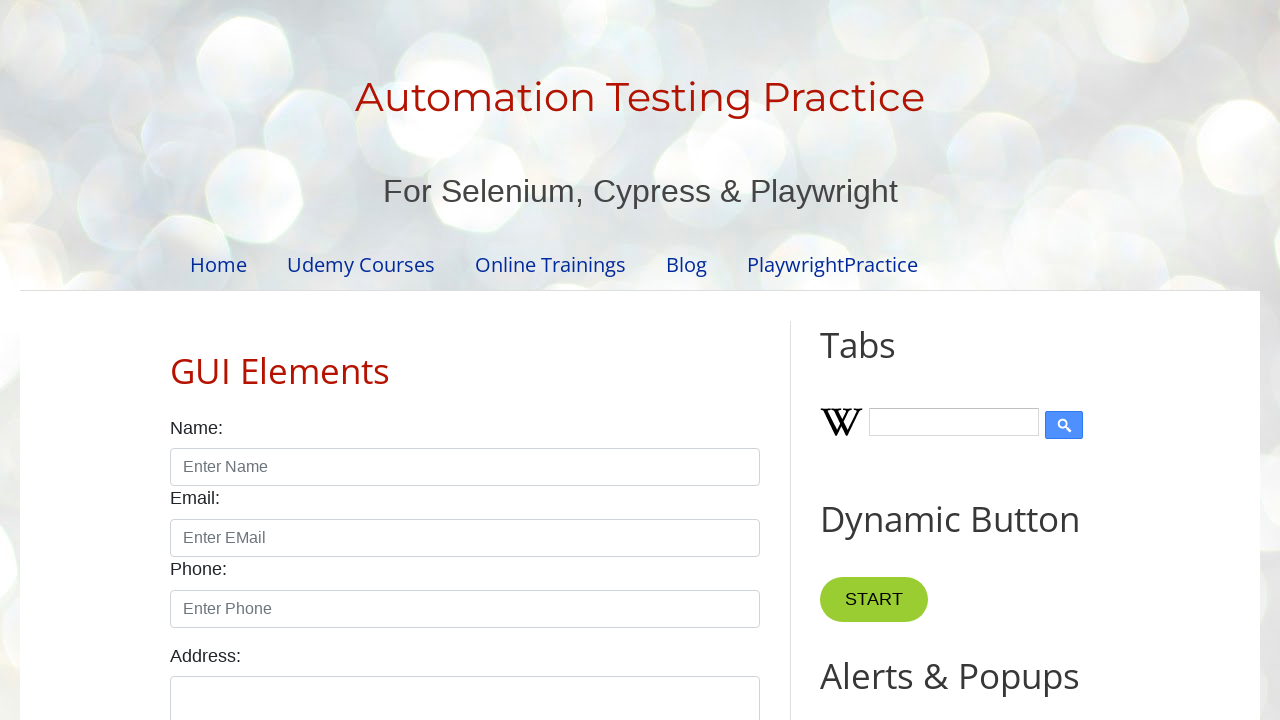

Clicked button to trigger simple alert at (888, 361) on xpath=//button[text()='Simple Alert']
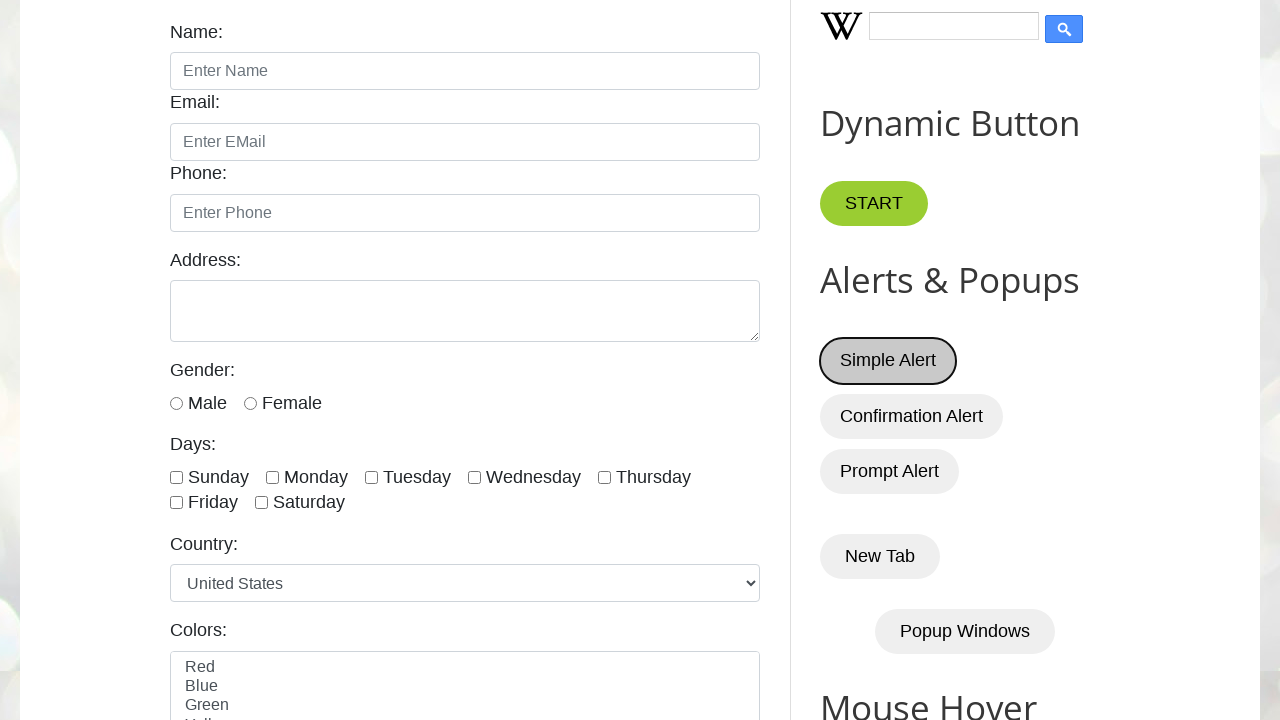

Set up dialog handler to accept alerts
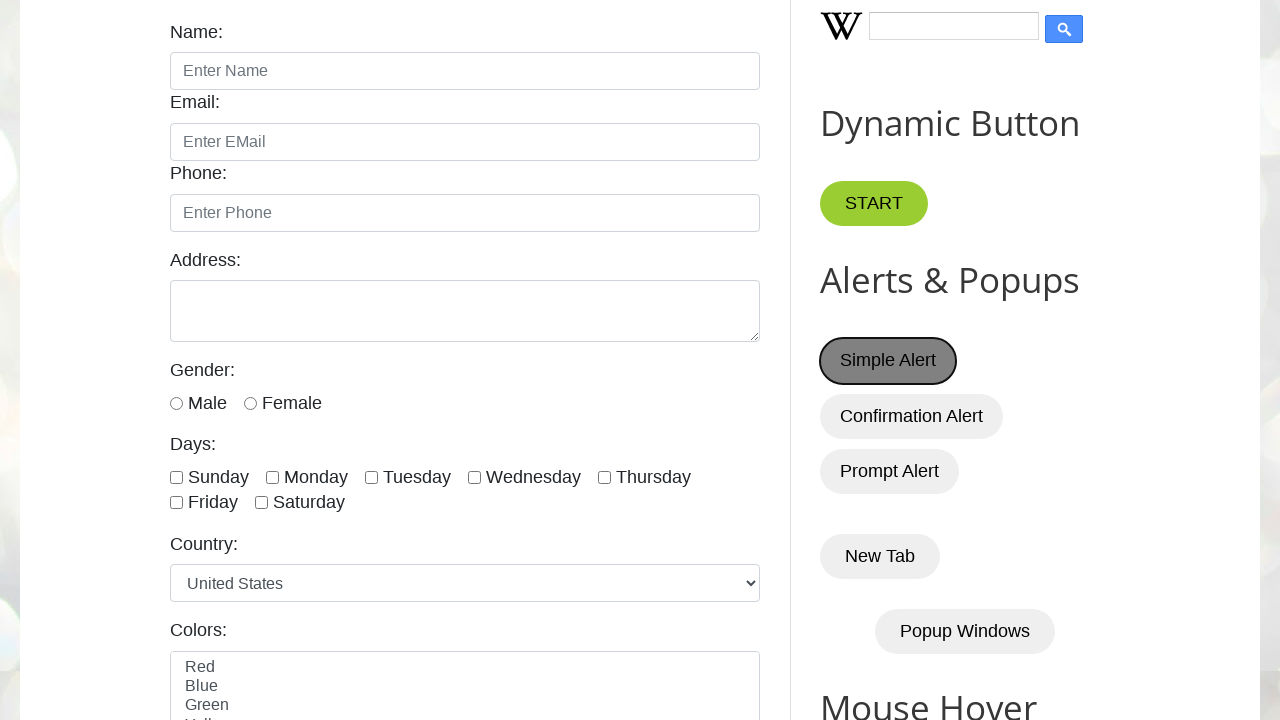

Clicked button again to trigger simple alert and verify dialog handler works at (888, 361) on xpath=//button[text()='Simple Alert']
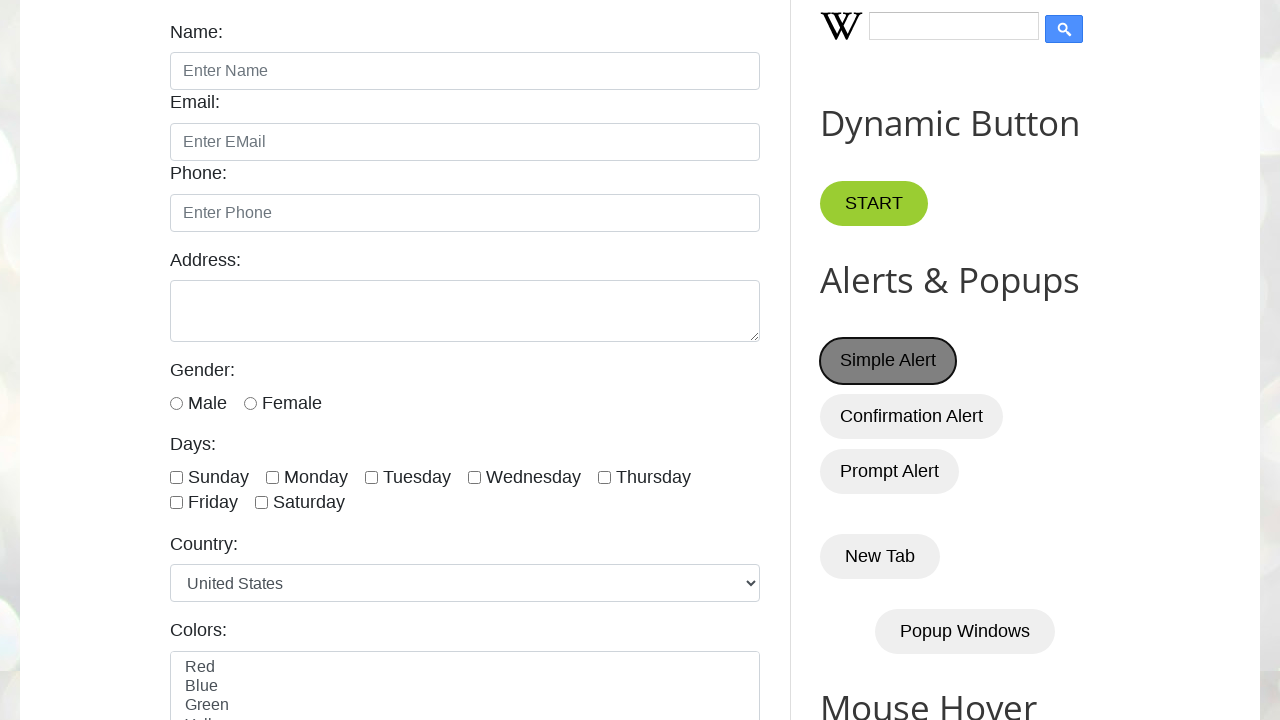

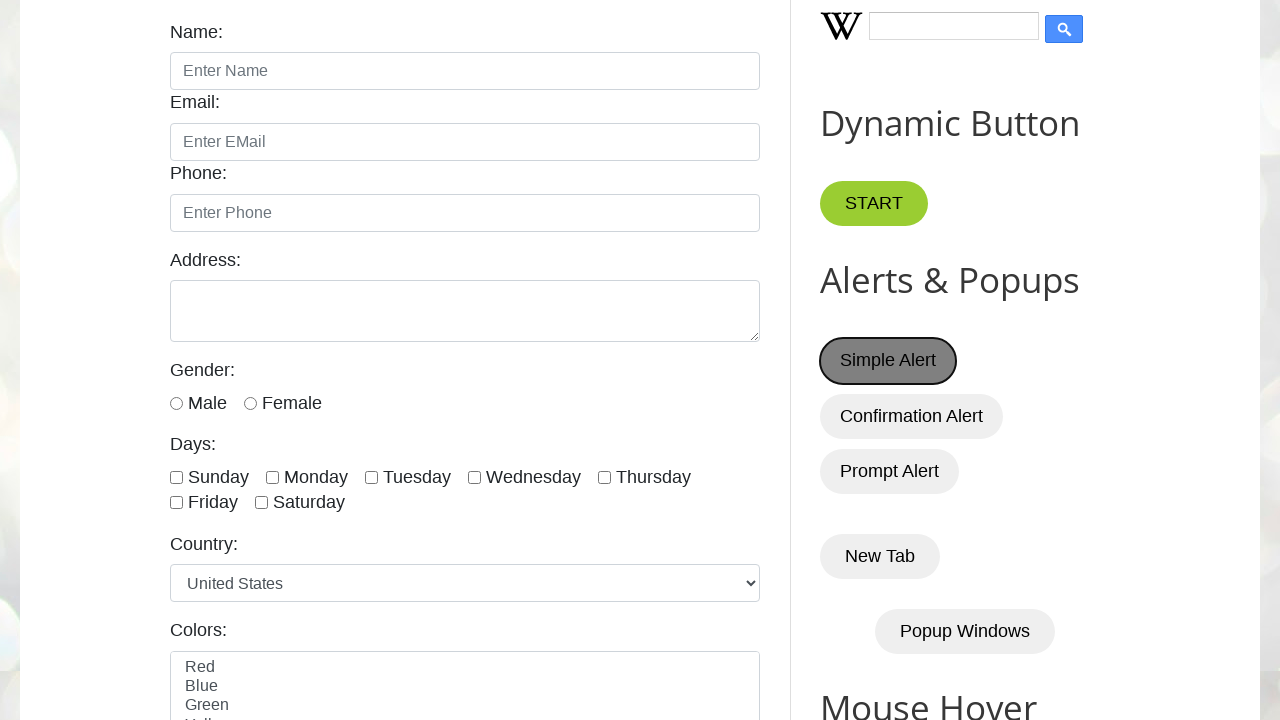